Tests checkbox elements on an HTML forms demo page by locating the checkbox container and verifying checkbox inputs are present

Starting URL: http://echoecho.com/htmlforms09.htm

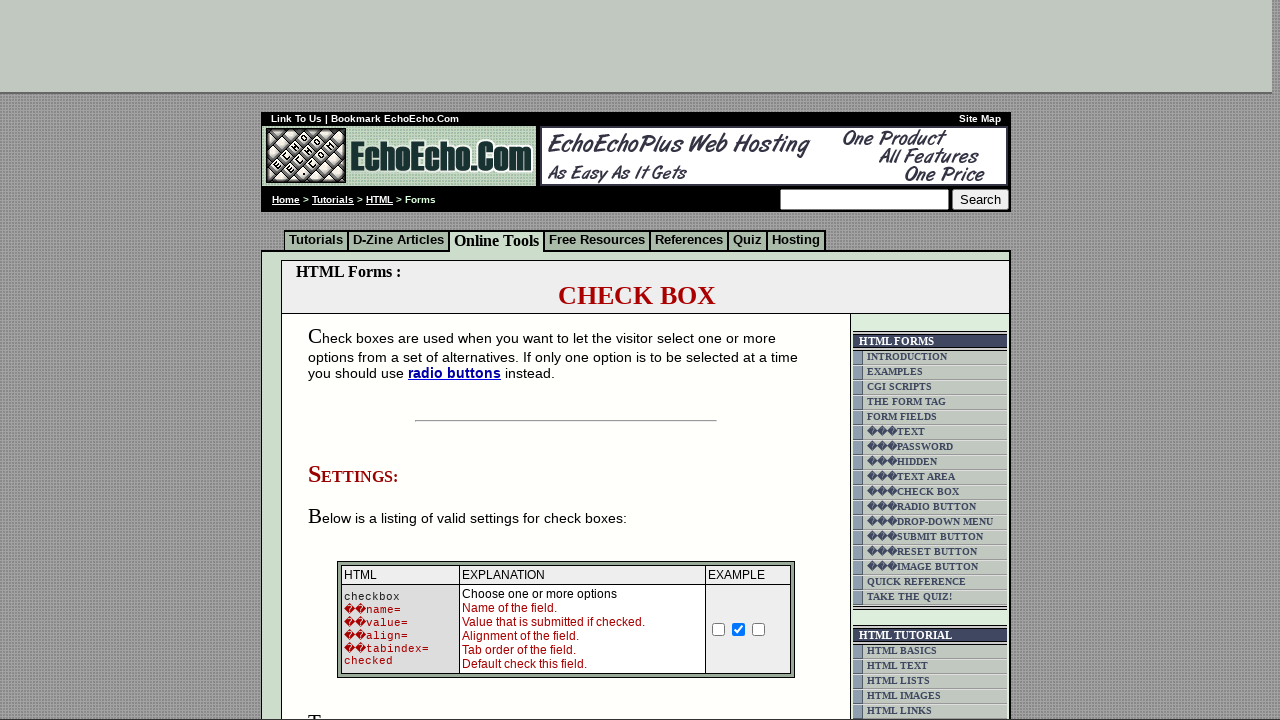

Navigated to HTML forms demo page
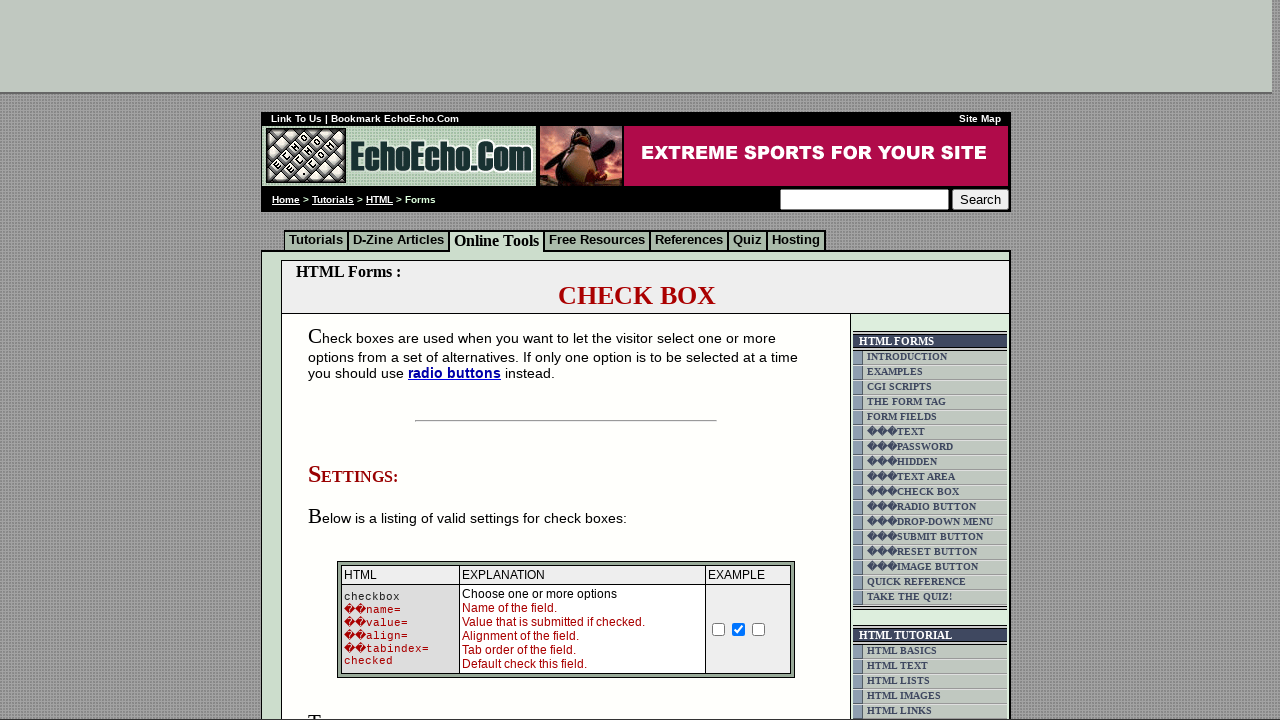

Form element loaded and ready
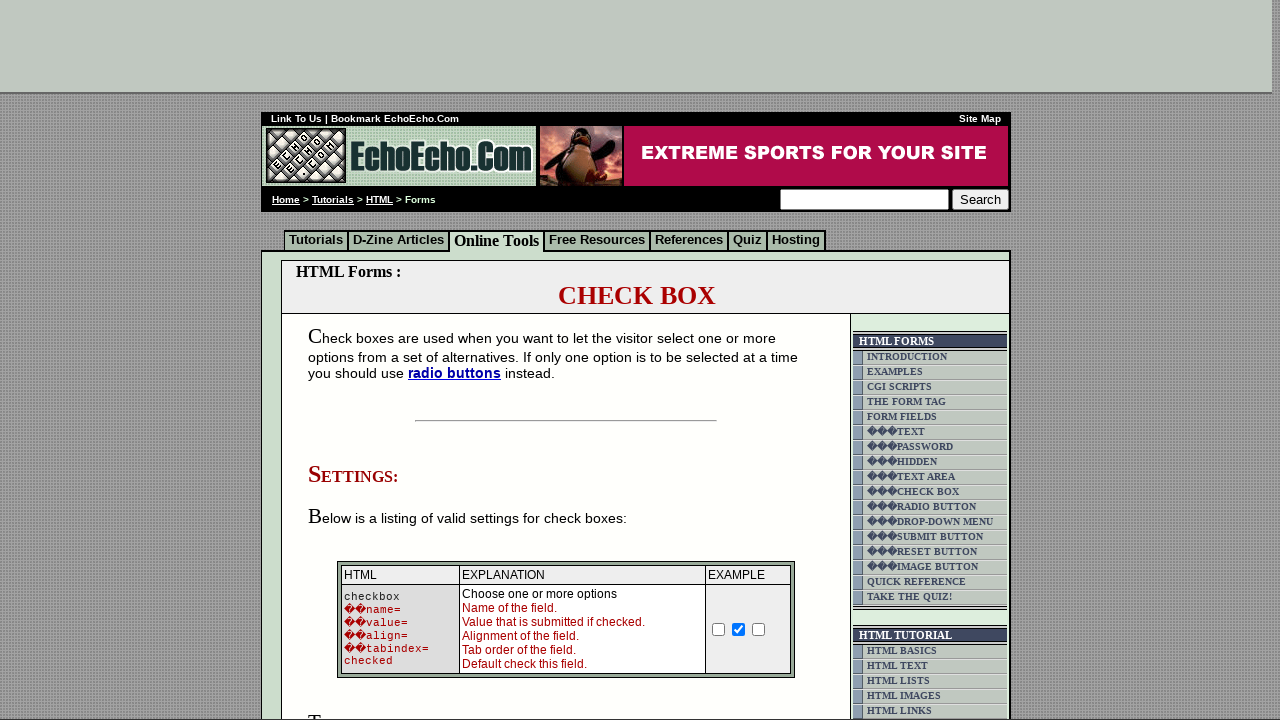

Located all checkbox input elements on the page
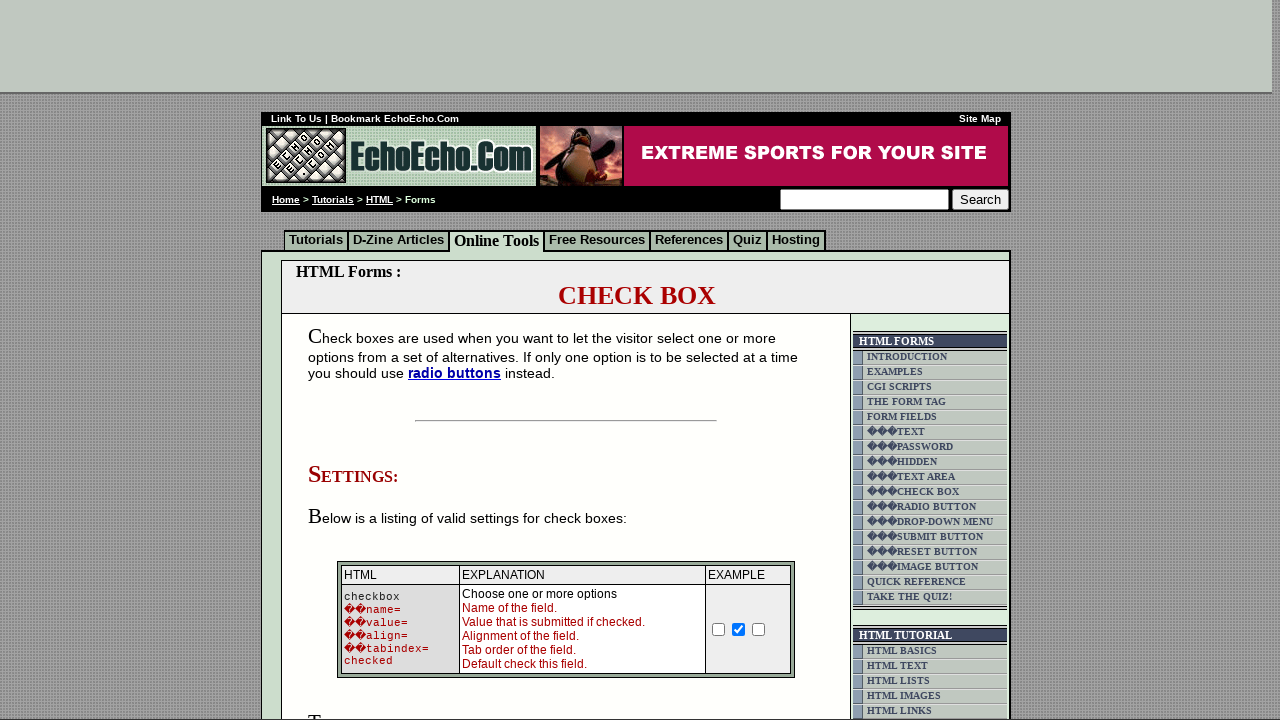

First checkbox is now visible
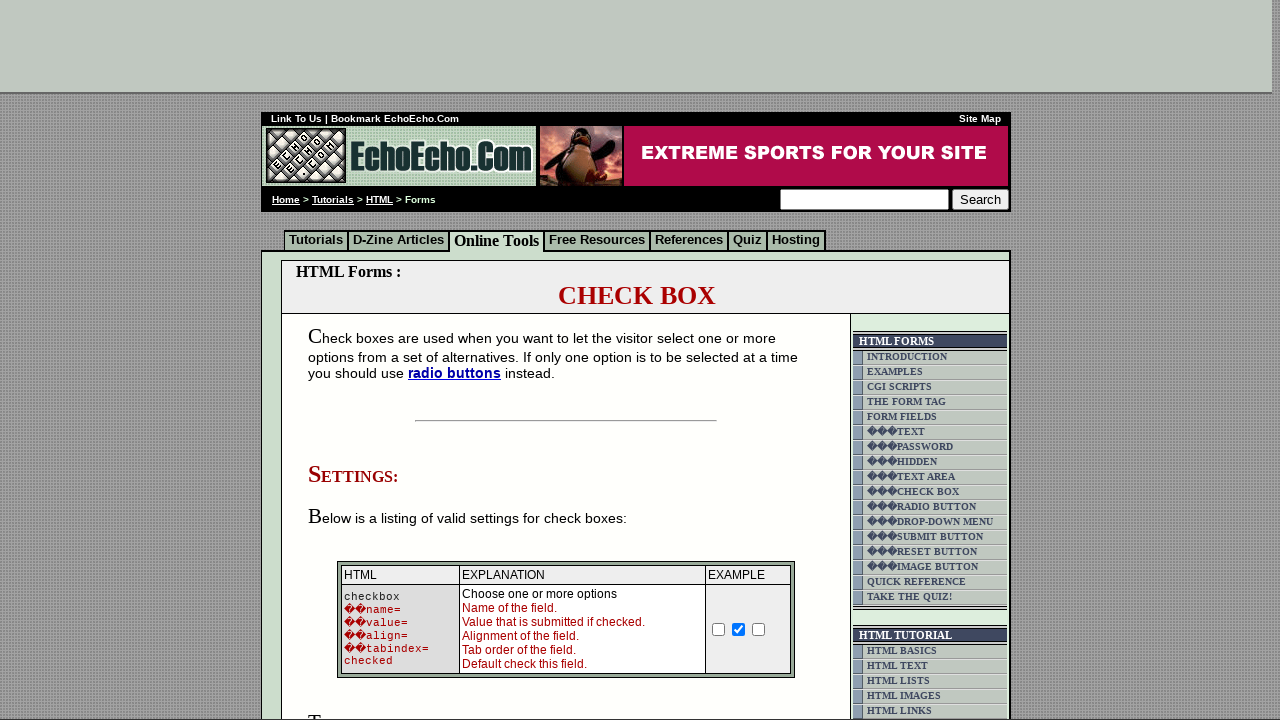

Clicked the first checkbox to select it at (719, 629) on input[type='checkbox'] >> nth=0
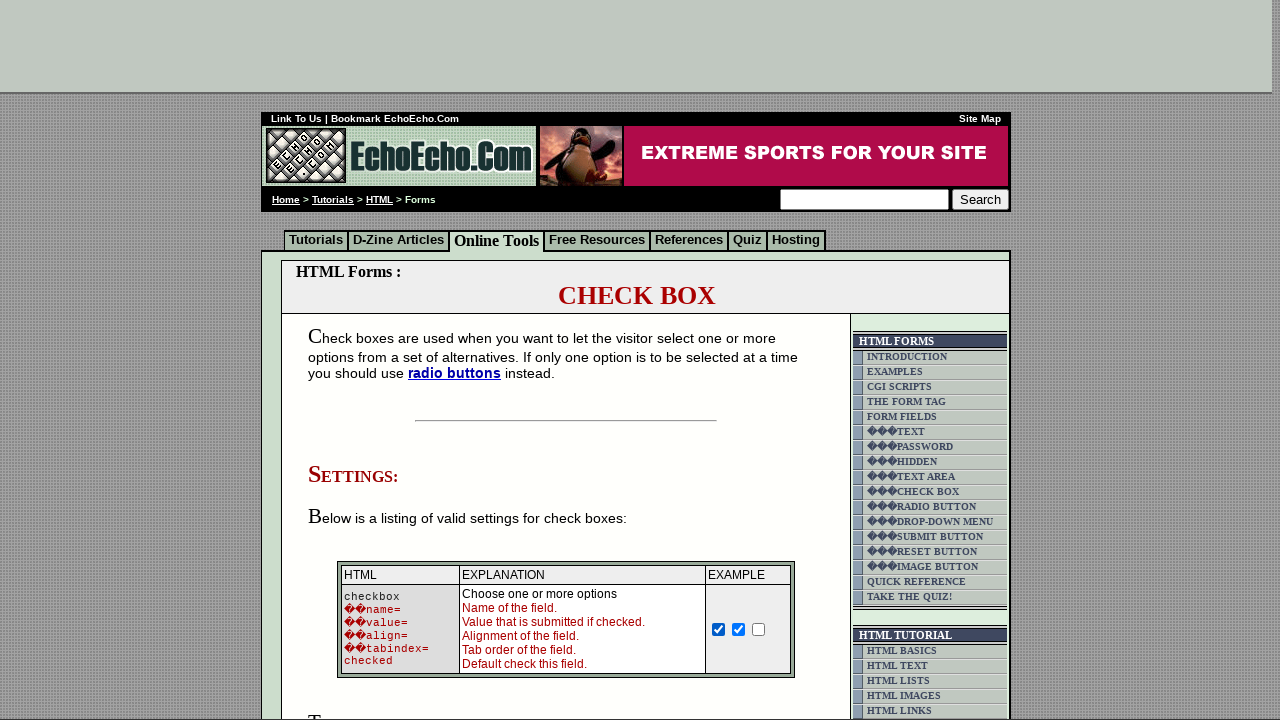

Clicked the second checkbox to select it at (739, 629) on input[type='checkbox'] >> nth=1
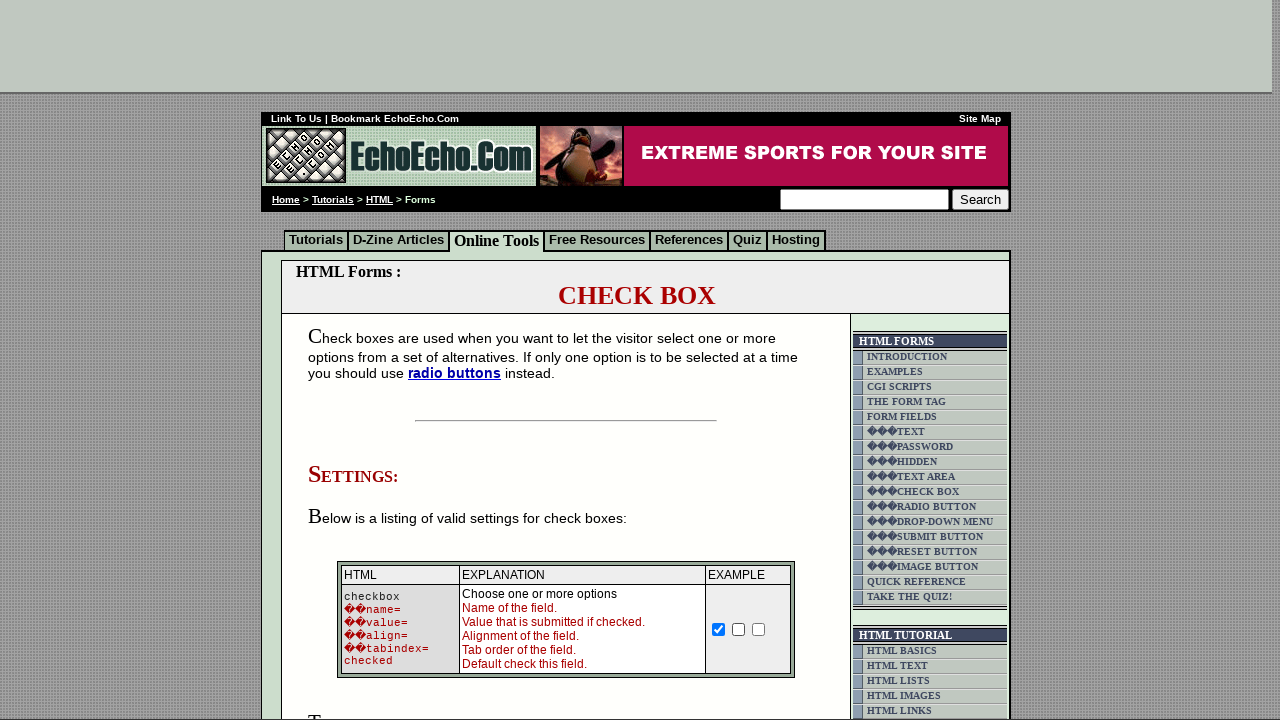

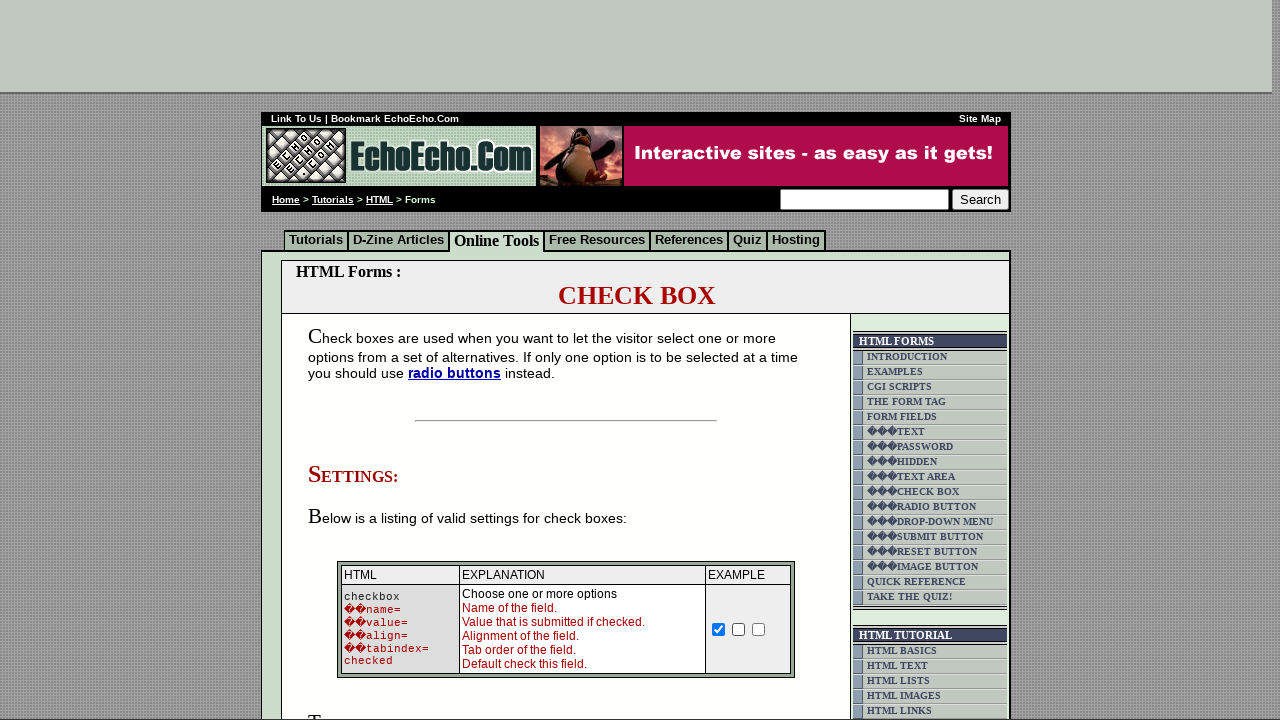